Tests dynamic control functionality by checking if an input field is initially disabled, then clicking a button to enable it and verifying the state change

Starting URL: https://v1.training-support.net/selenium/dynamic-controls

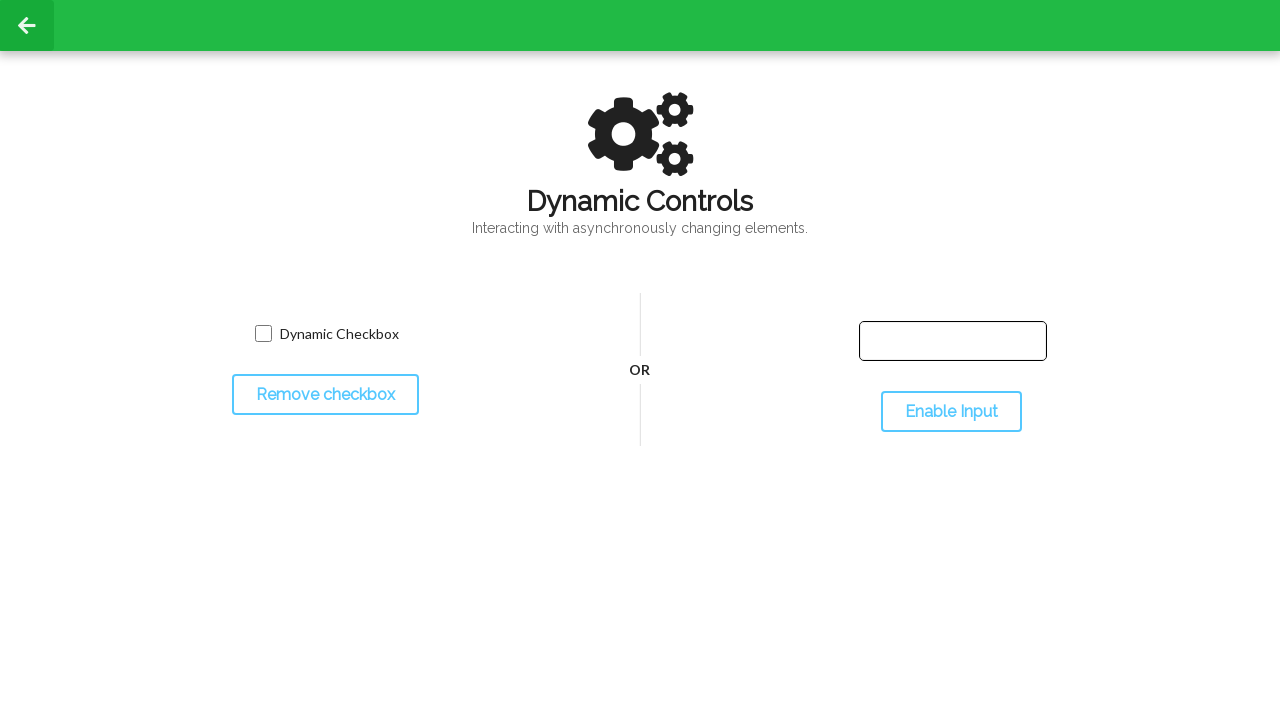

Located the input text field
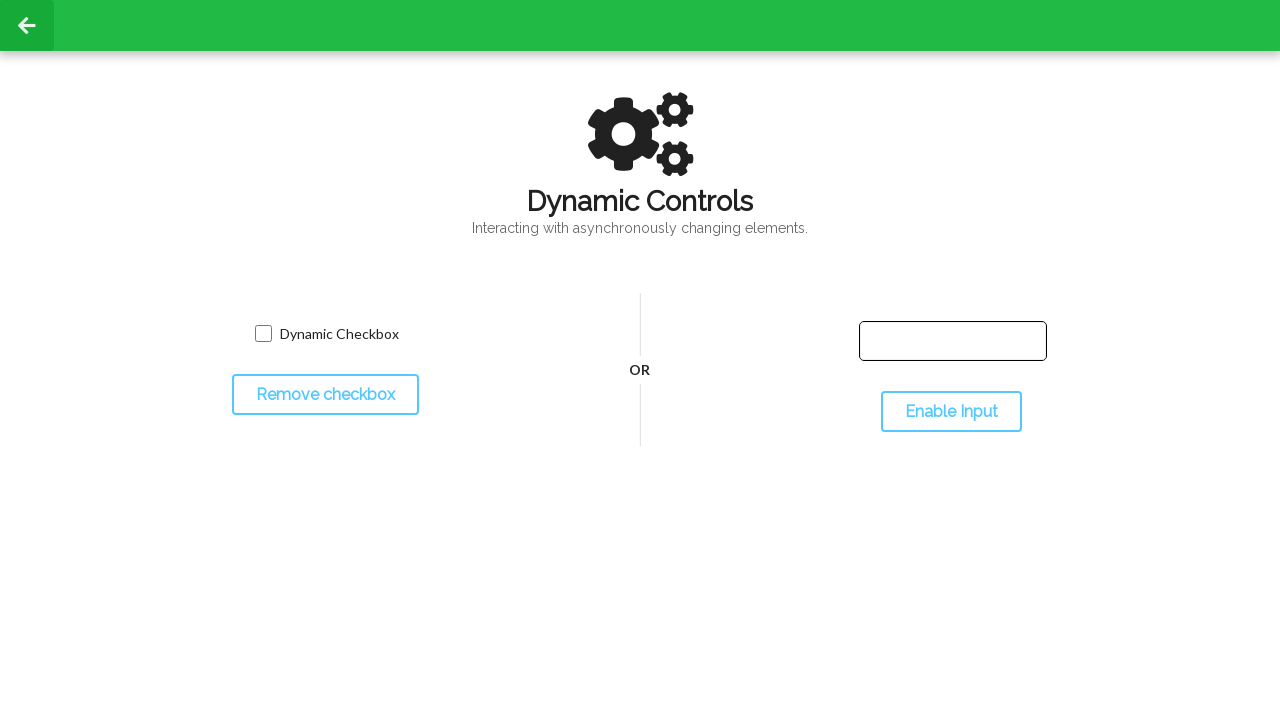

Checked initial state of input field - it is disabled
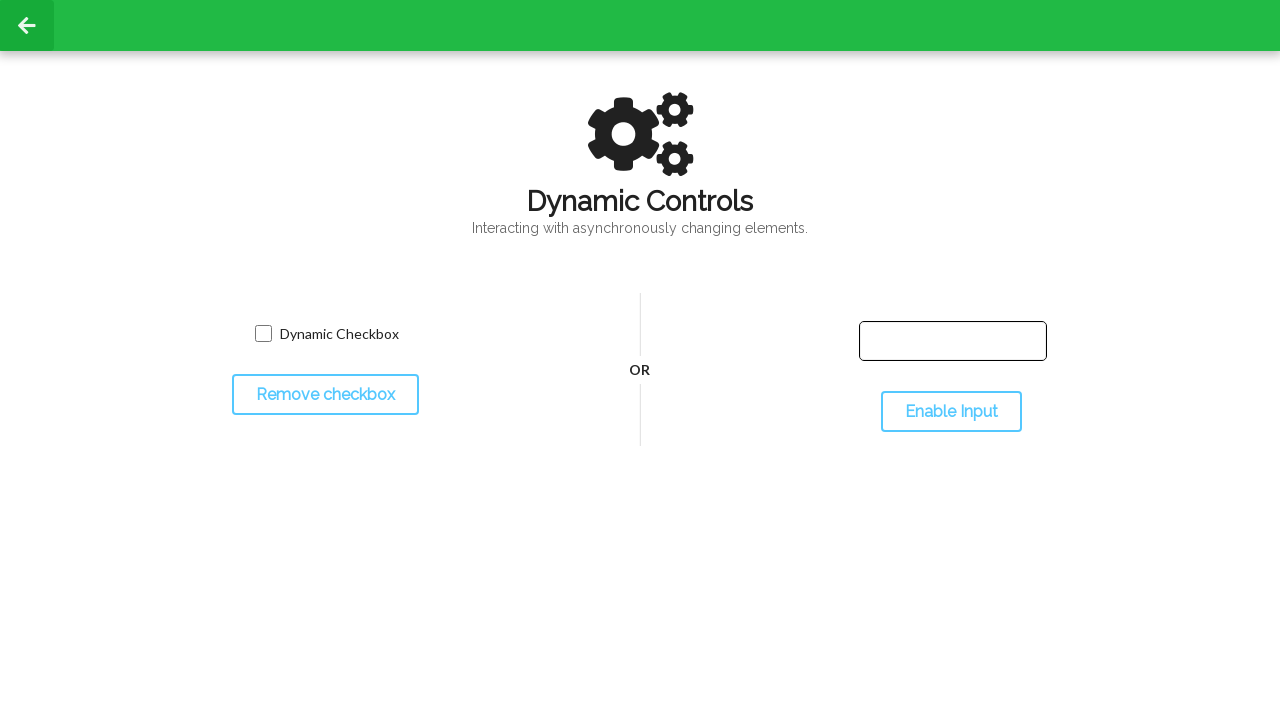

Clicked the 'Enable Input' button to enable the input field at (951, 412) on #toggleInput
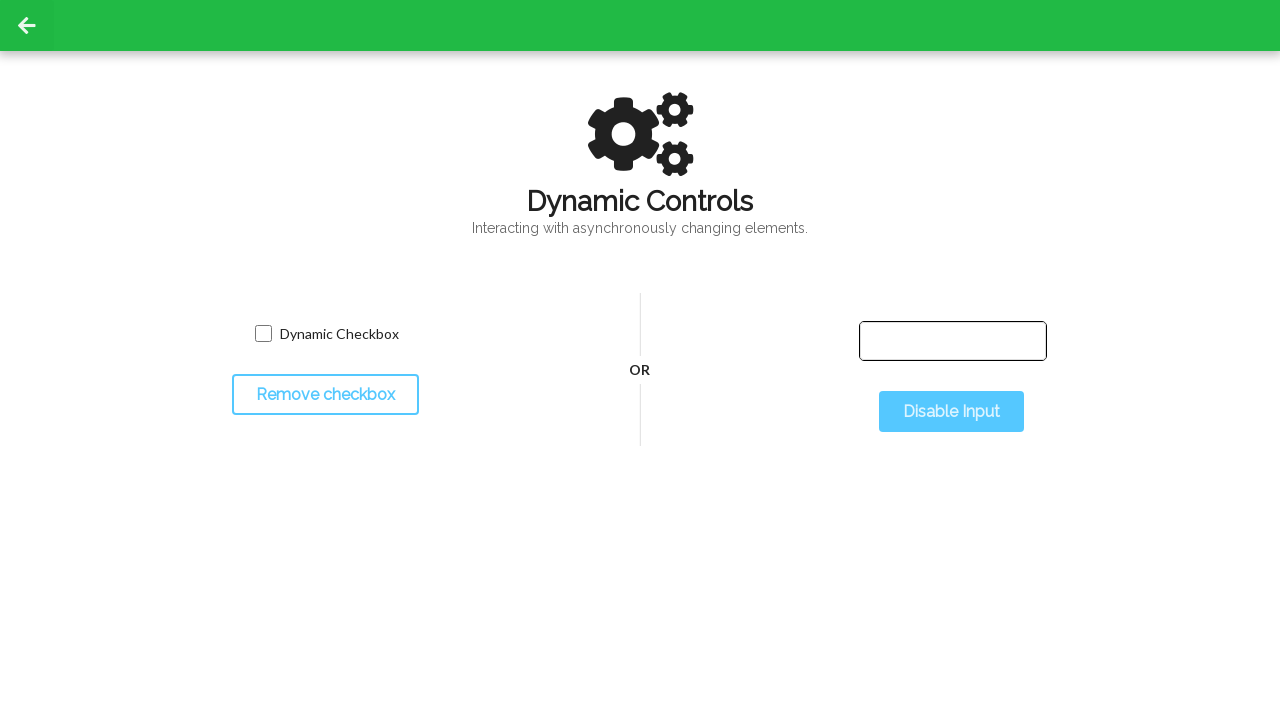

Waited 500ms for the state change to complete
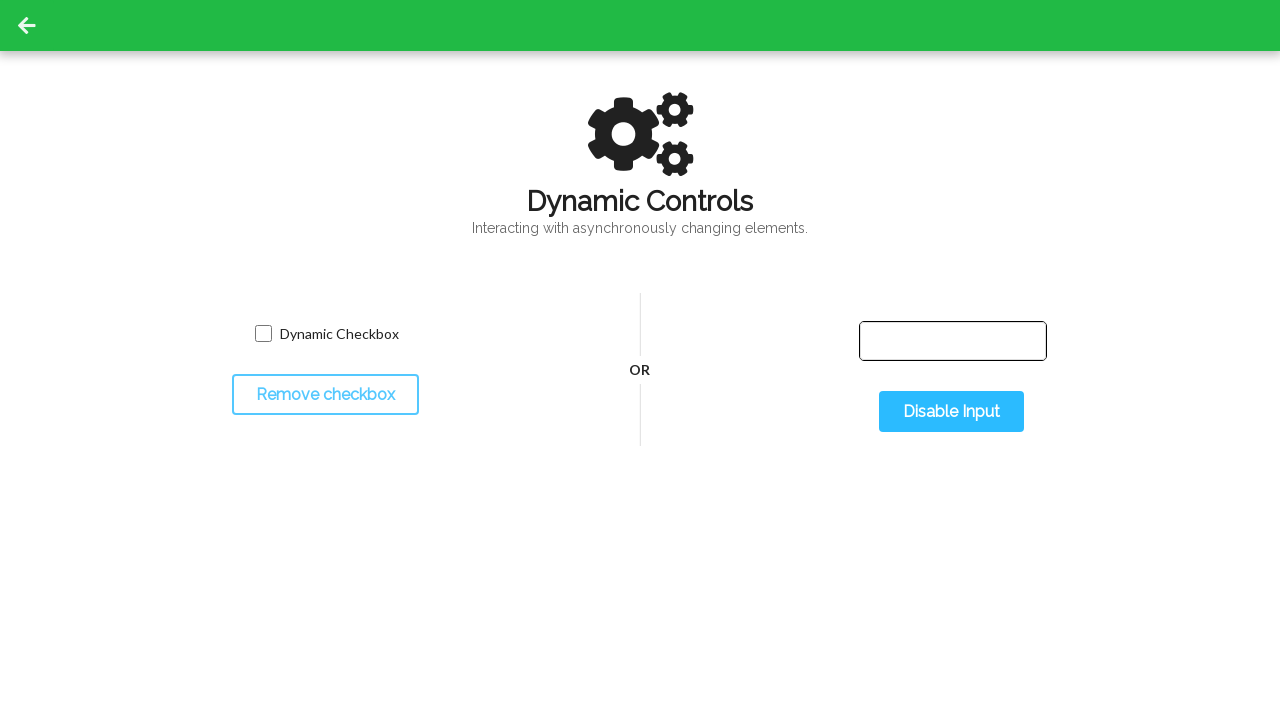

Verified input field is now enabled after clicking the button
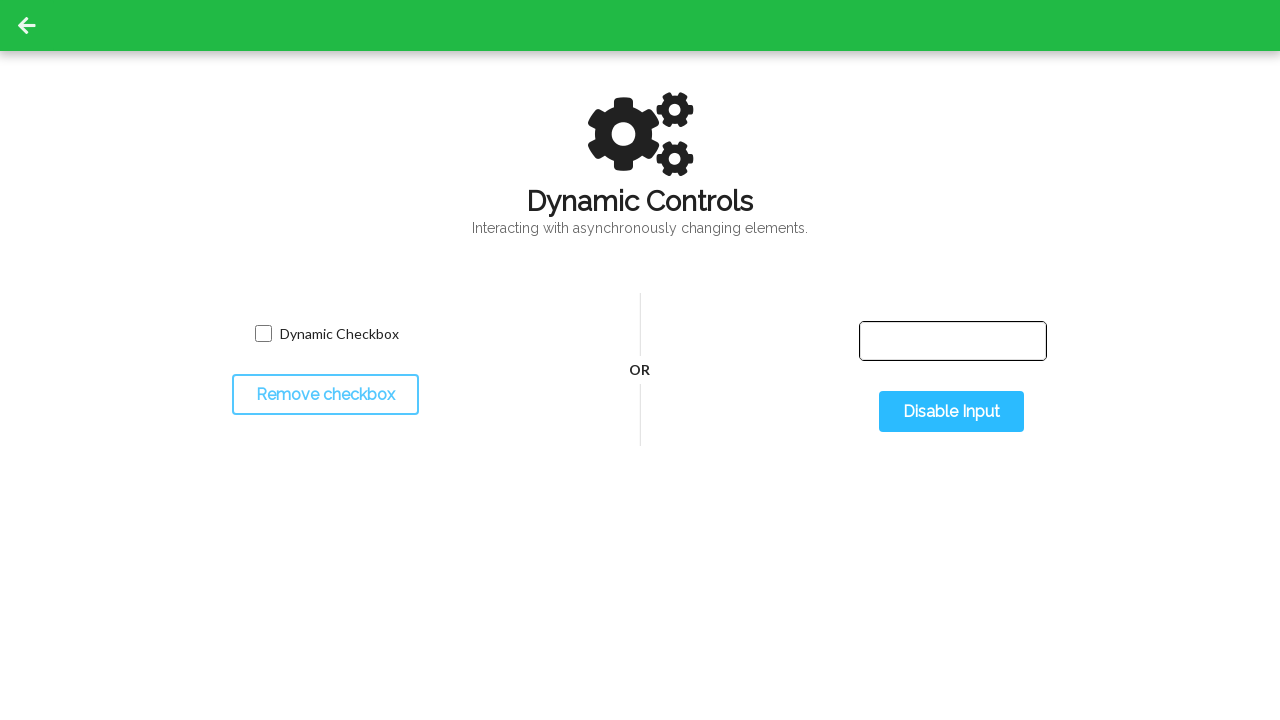

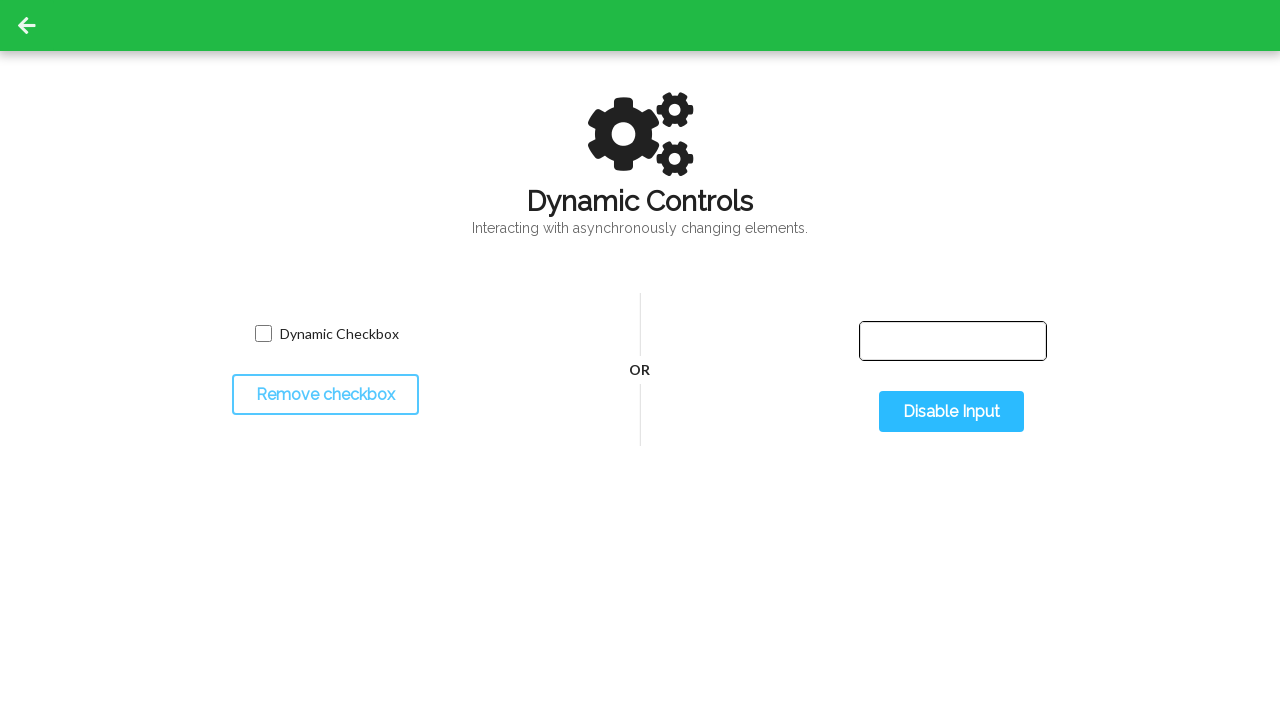